Tests dropdown selection using different methods - by index, value, and visible text

Starting URL: http://the-internet.herokuapp.com/dropdown

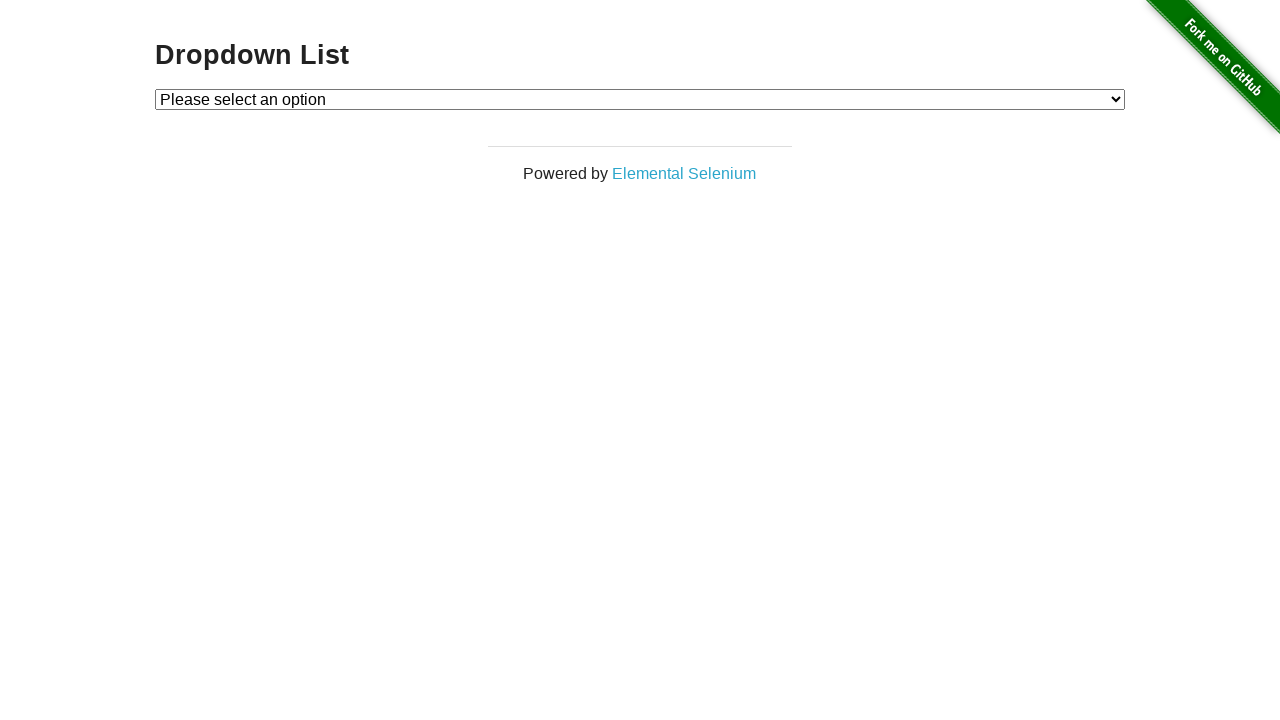

Navigated to dropdown test page
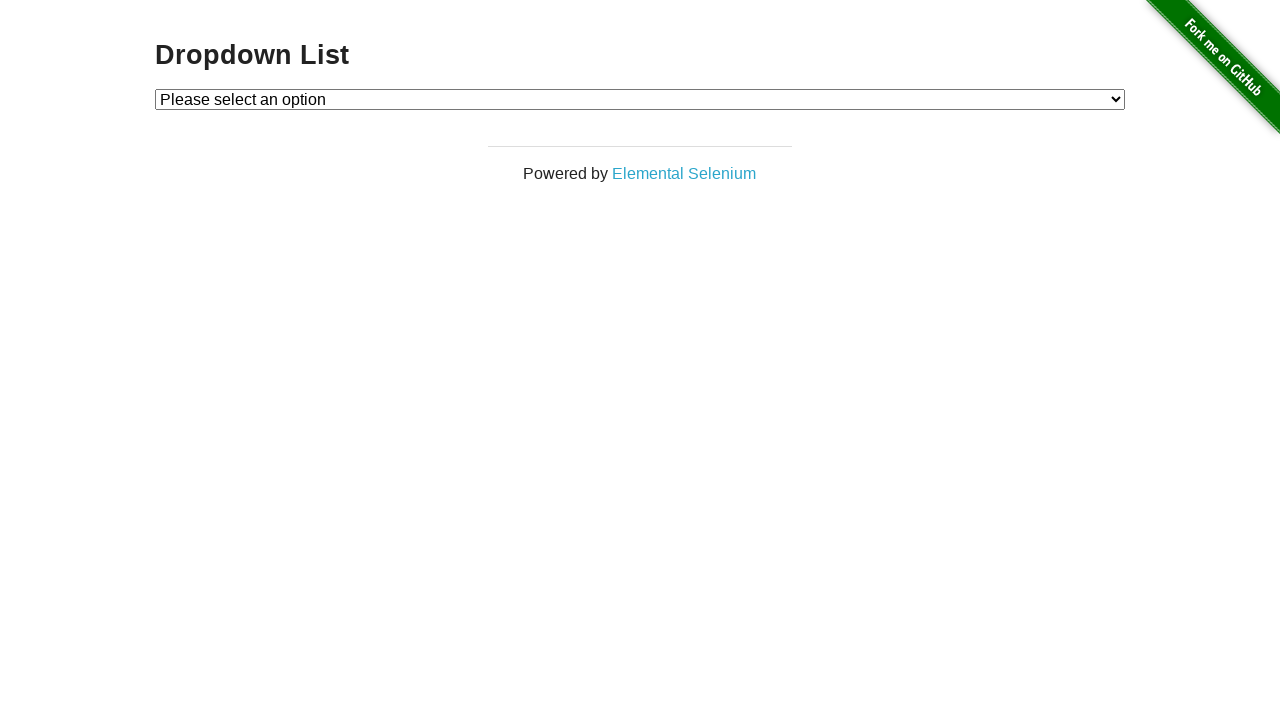

Selected dropdown option by index 2 on #dropdown
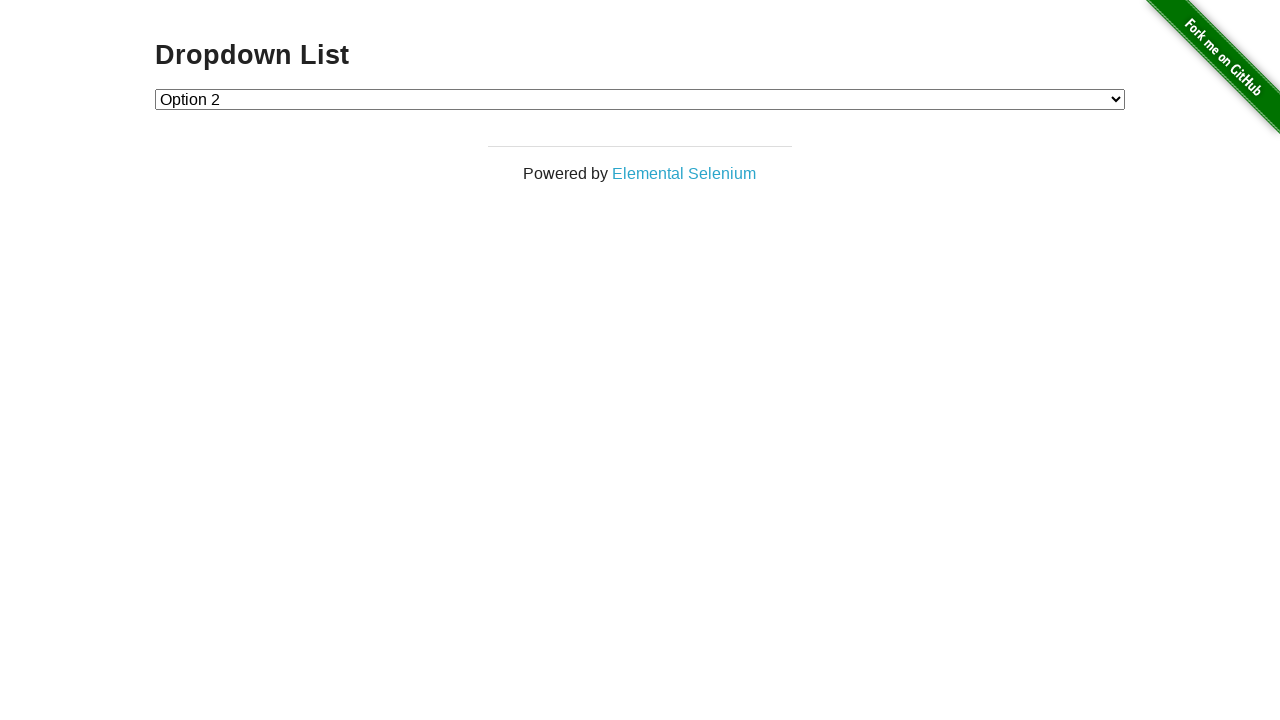

Selected dropdown option by value '1' on #dropdown
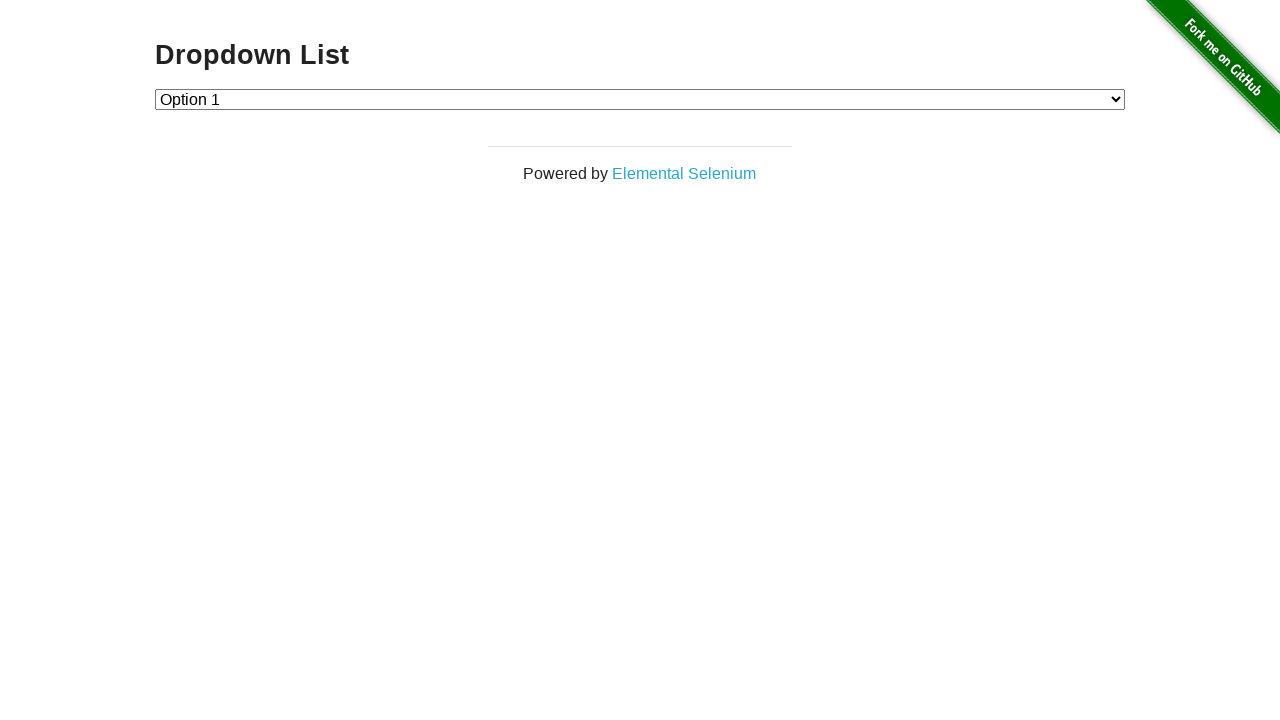

Selected dropdown option by visible text 'Option 2' on #dropdown
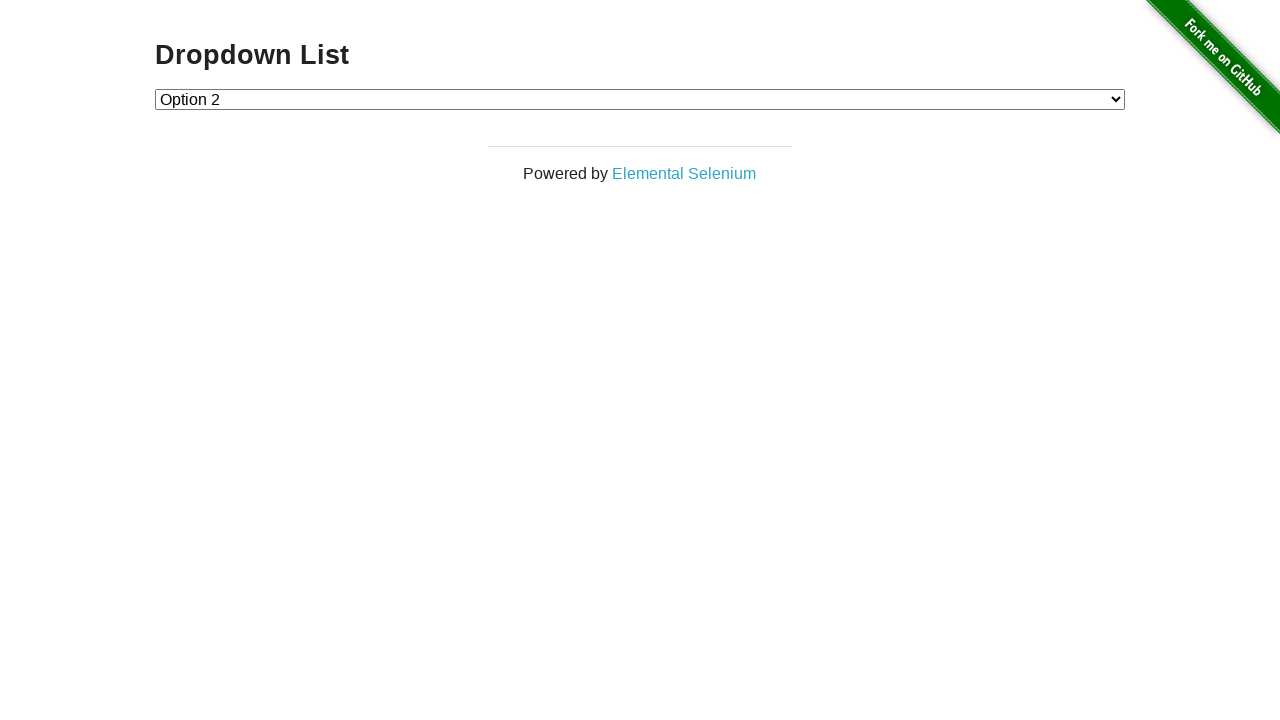

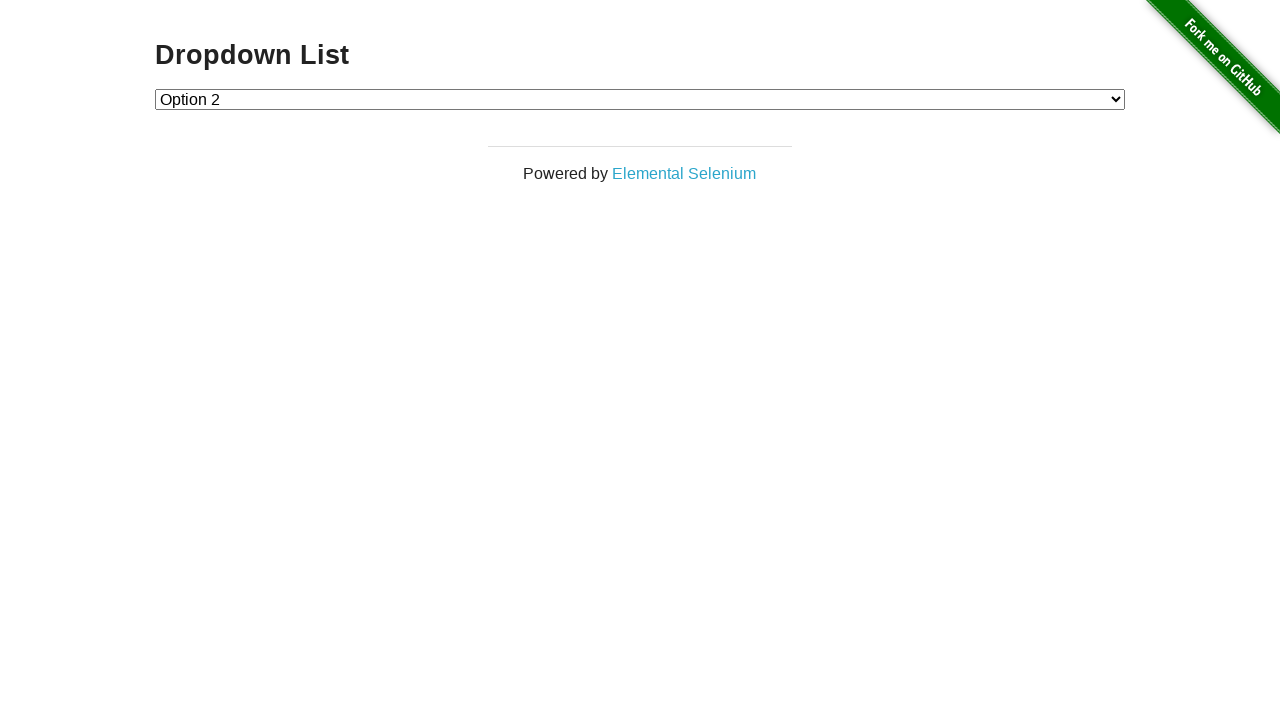